Tests alert handling functionality by clicking on alert button and accepting the simple alert dialog

Starting URL: https://demoqa.com/alerts

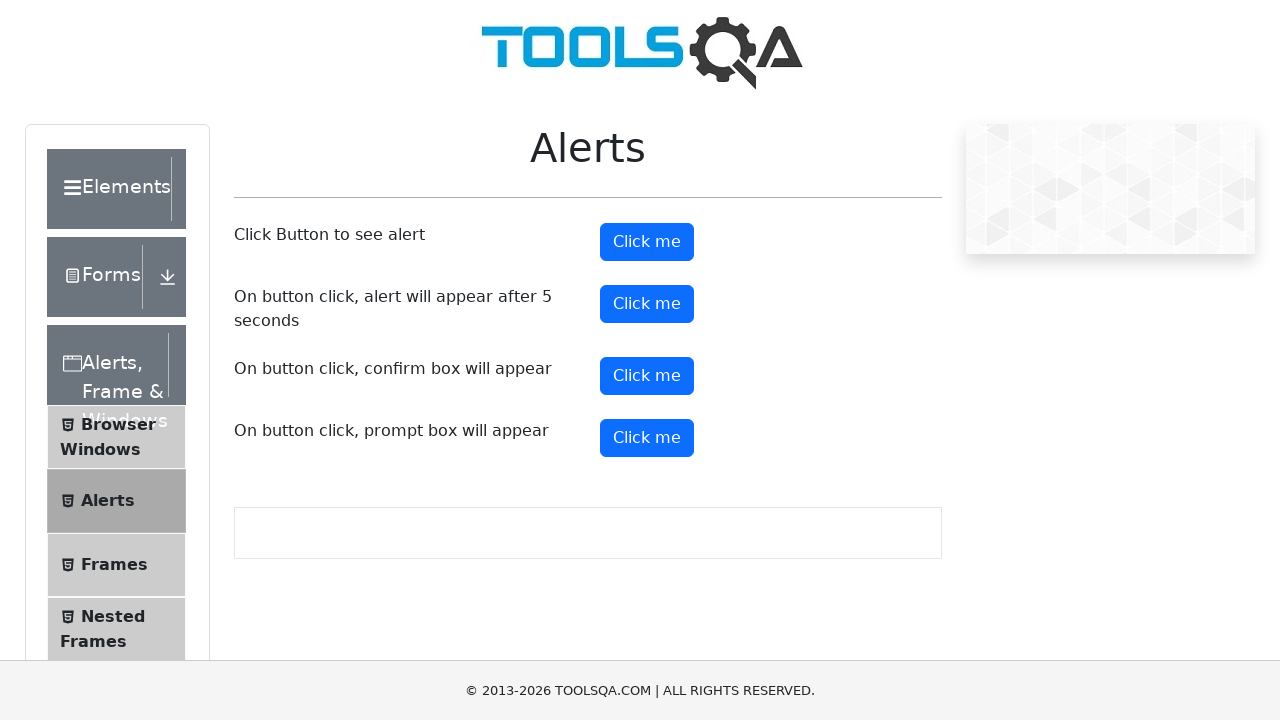

Alert button became visible
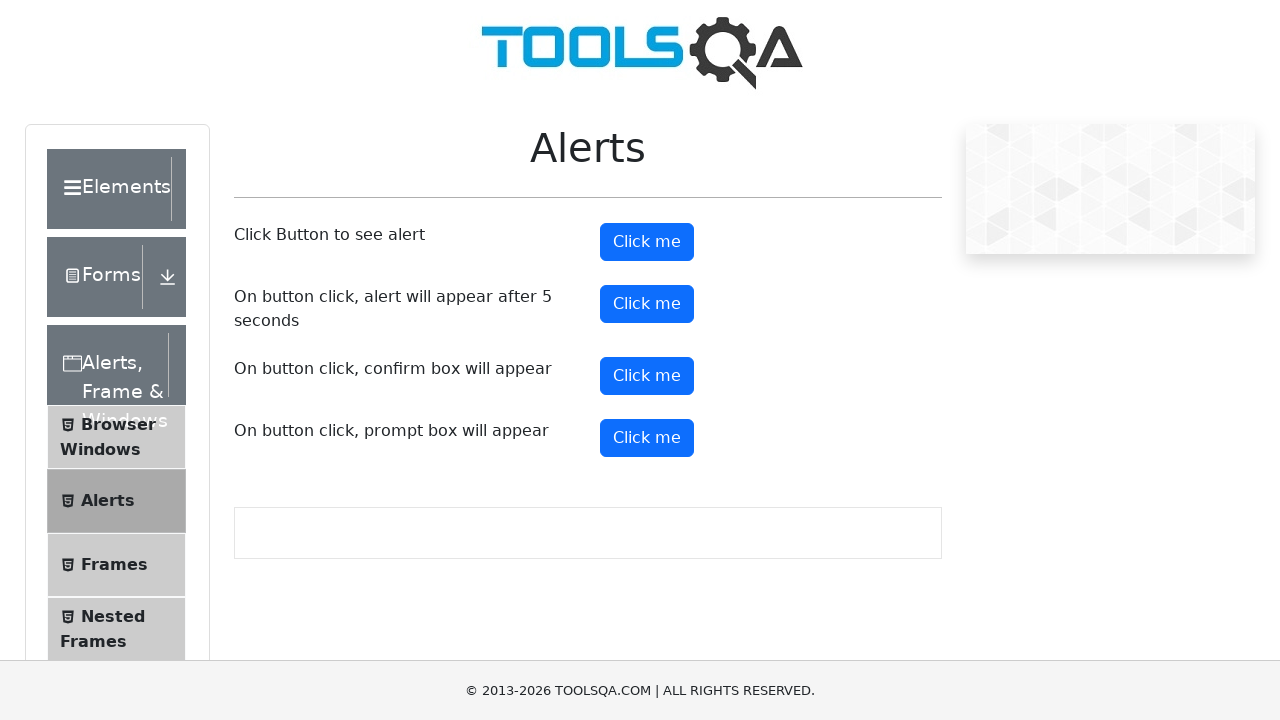

Clicked alert button to trigger simple alert dialog at (647, 242) on xpath=//*[@id='alertButton']
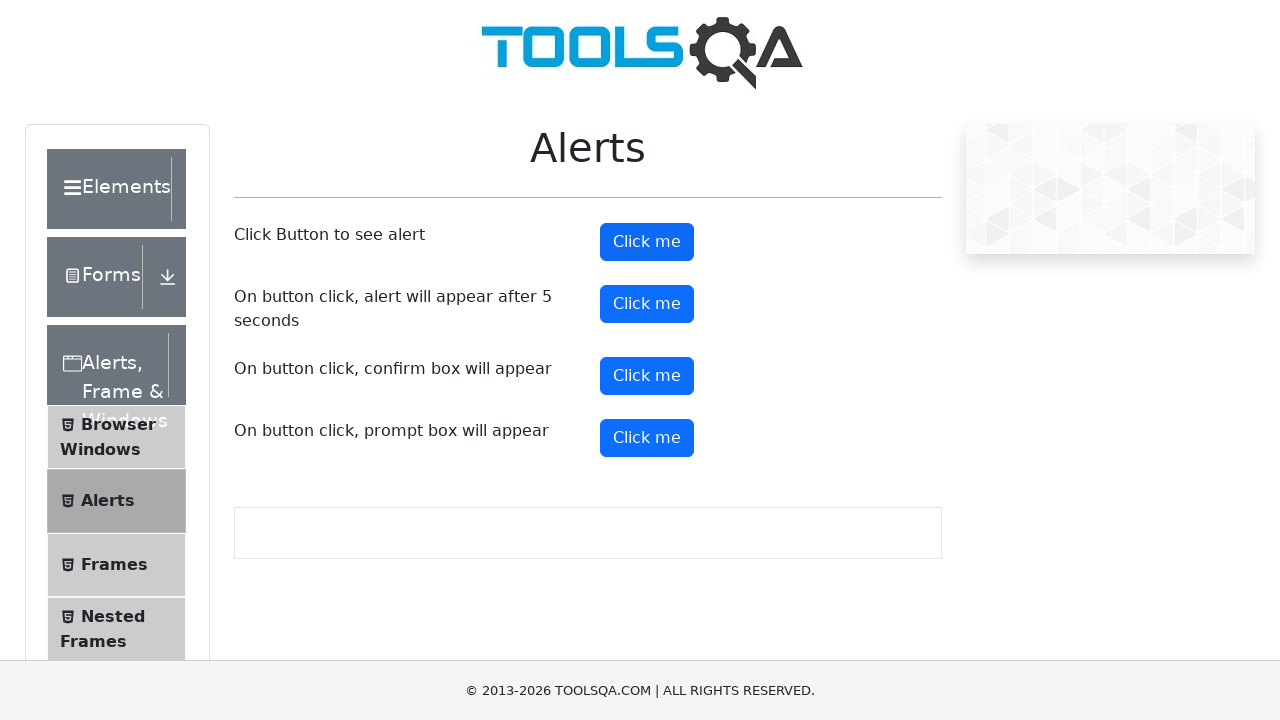

Set up dialog handler to accept alert
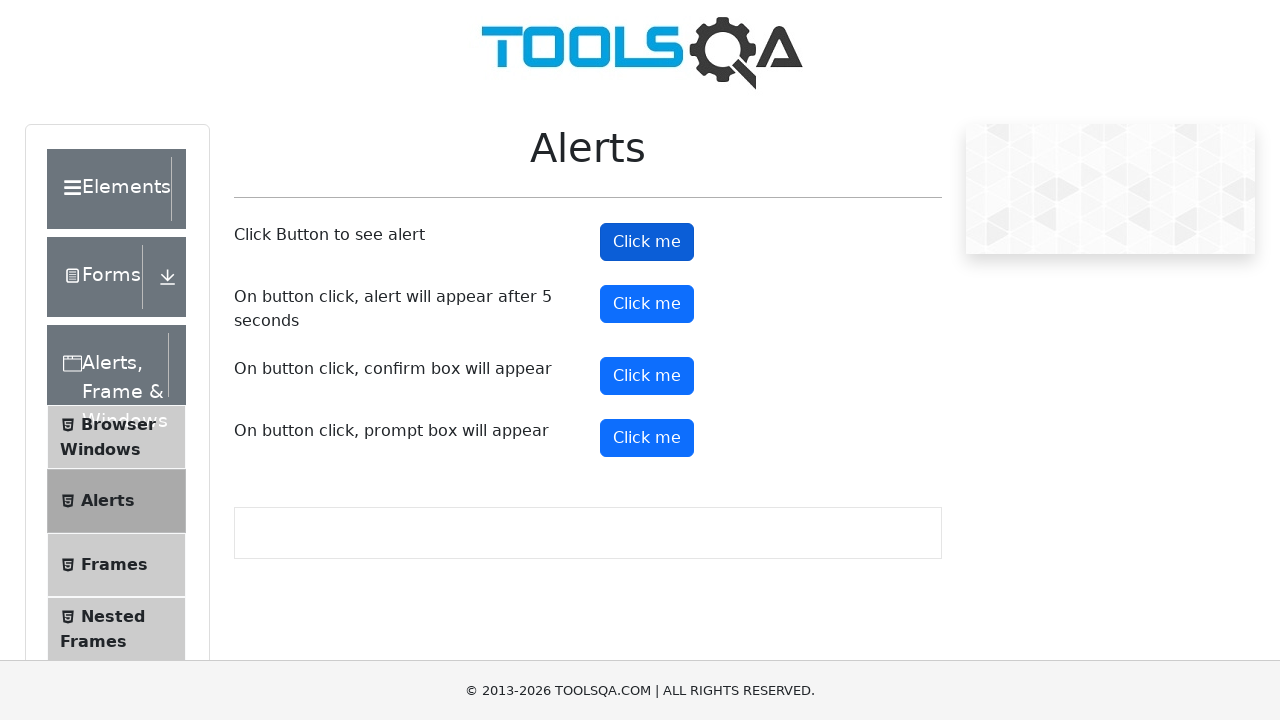

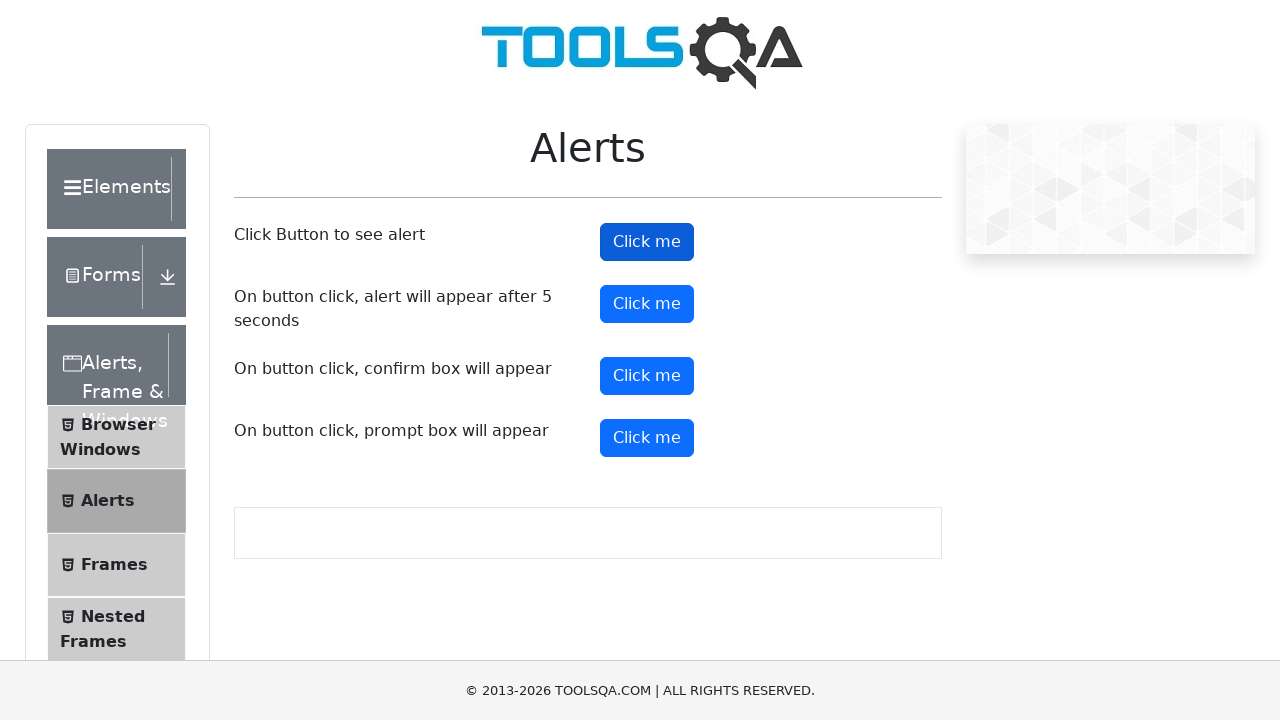